Tests A/B test opt-out functionality by visiting the page, adding an opt-out cookie, refreshing, and verifying the heading changes to indicate no A/B test is active.

Starting URL: http://the-internet.herokuapp.com/abtest

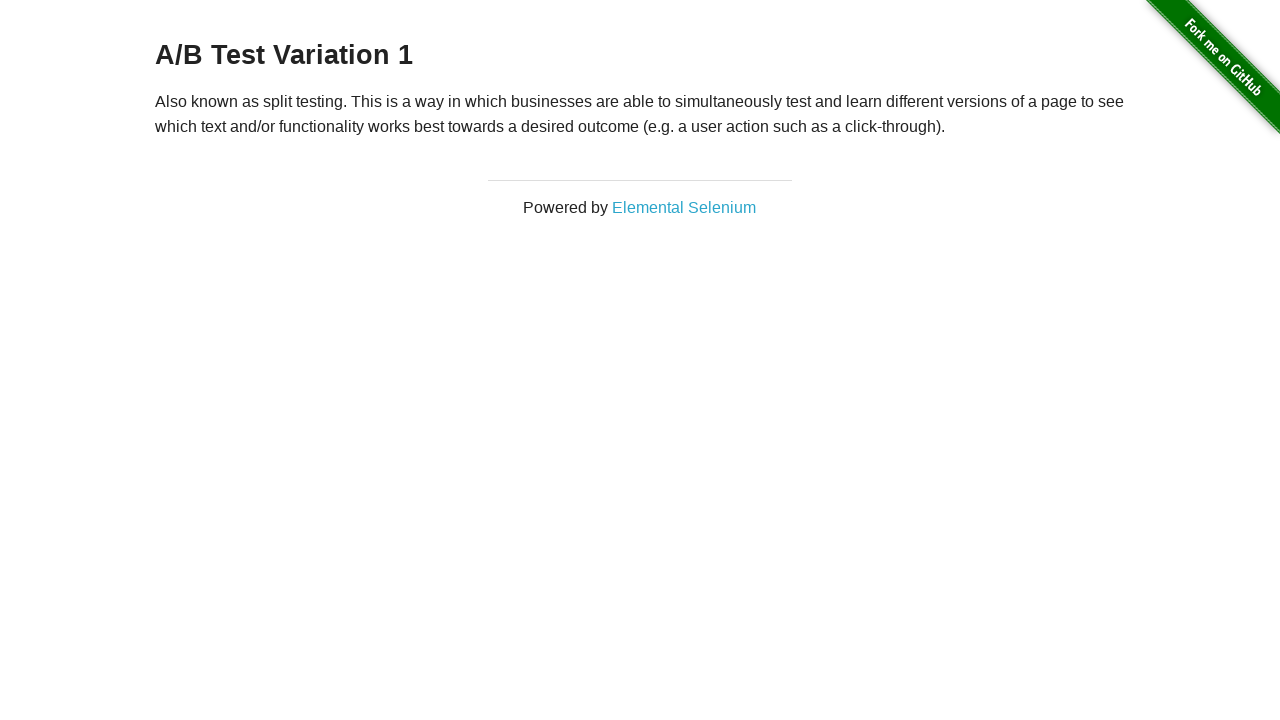

Waited for h3 heading to be present on page
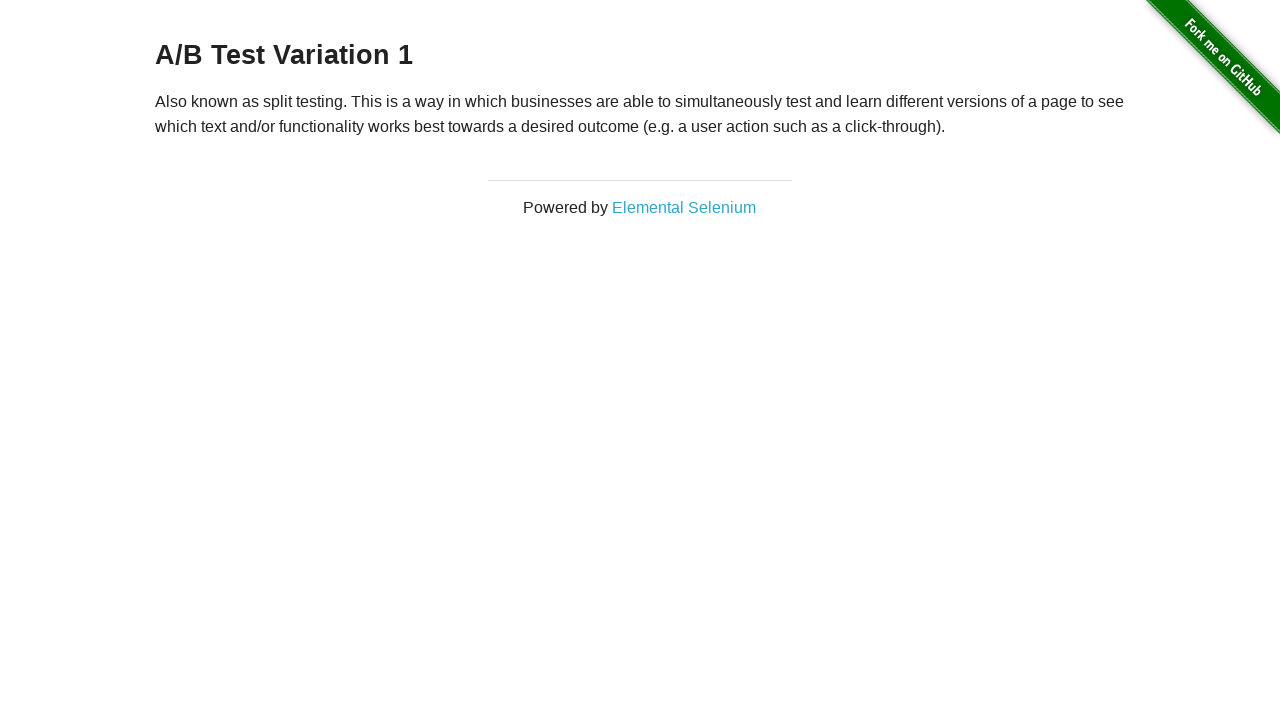

Added optimizelyOptOut cookie to opt out of A/B test
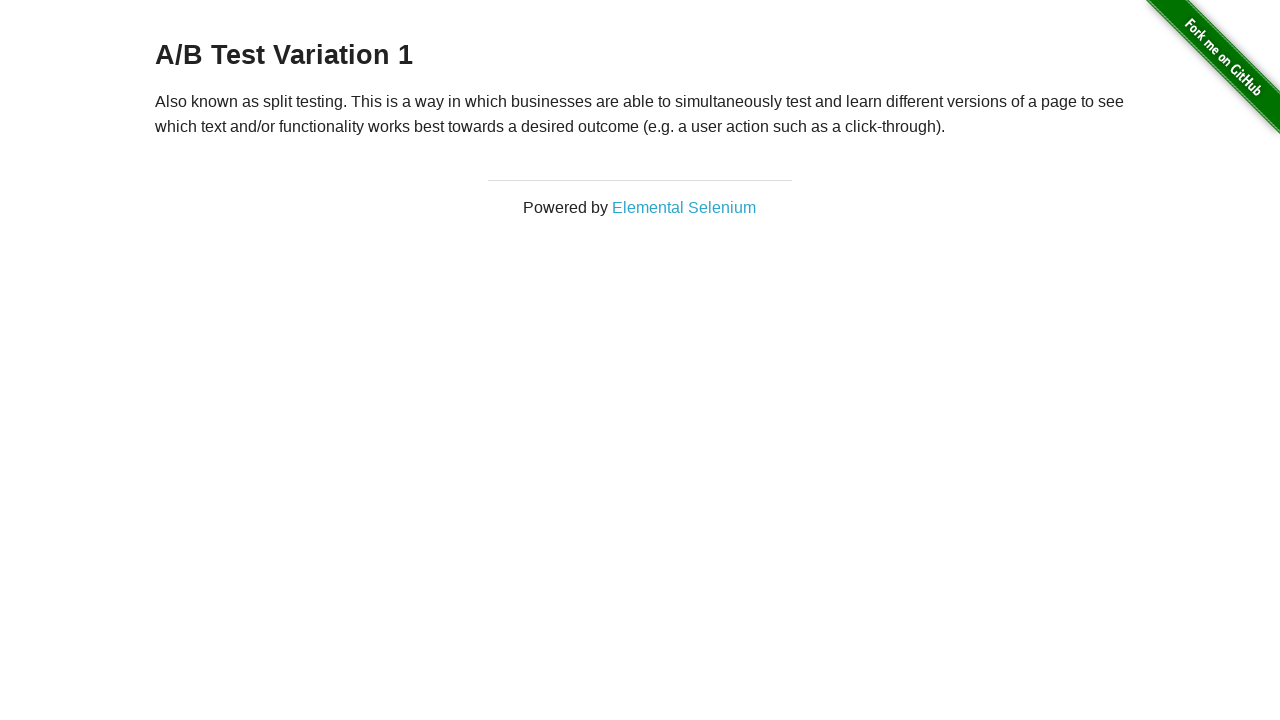

Reloaded page after adding opt-out cookie
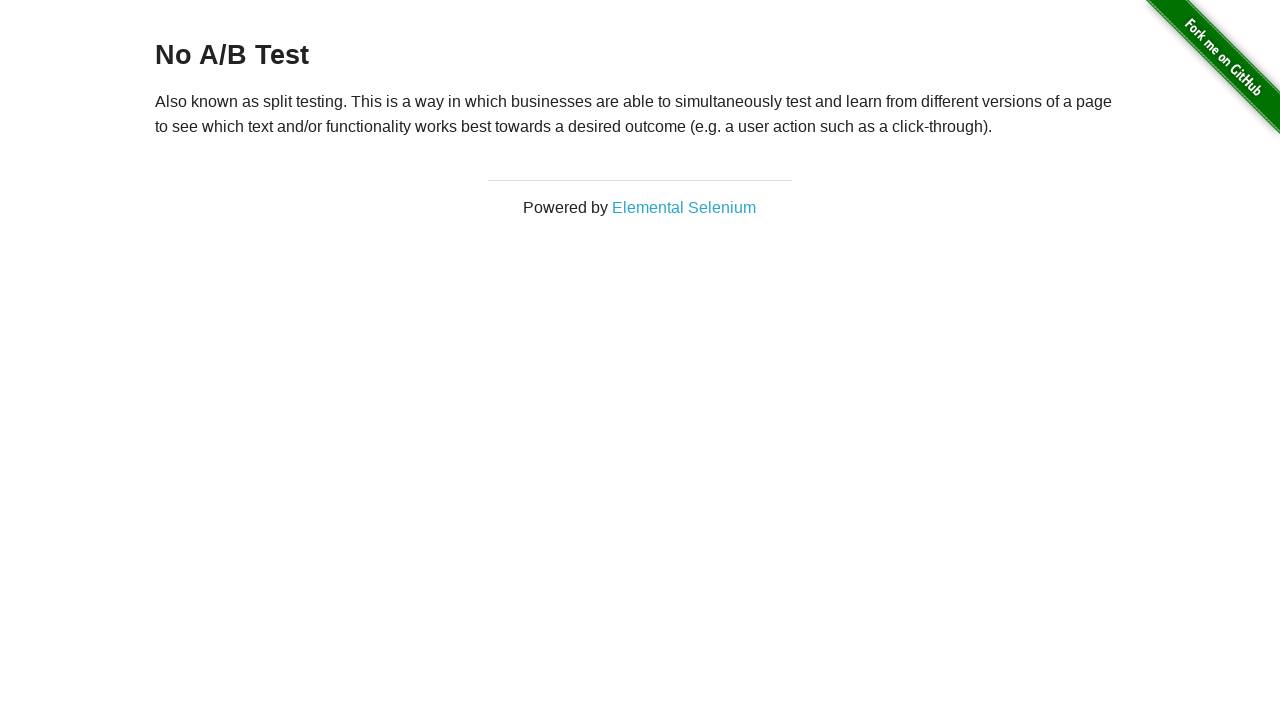

Waited for h3 heading to be present after page reload
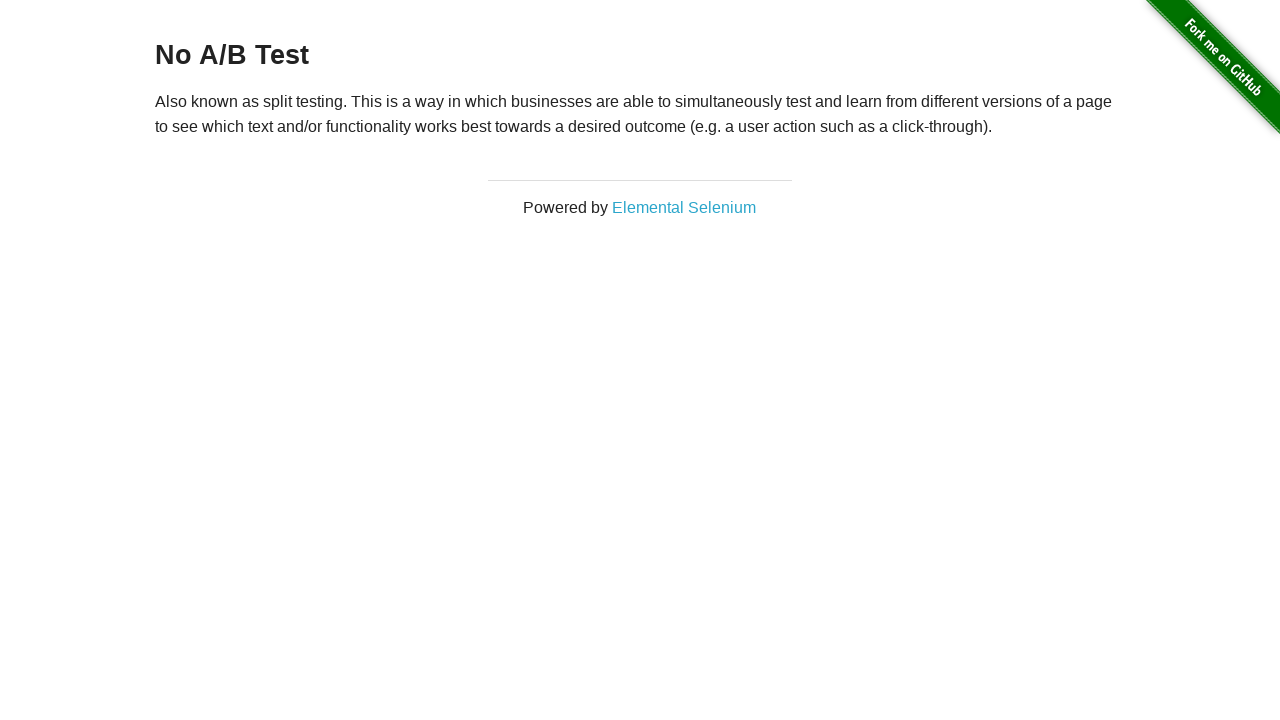

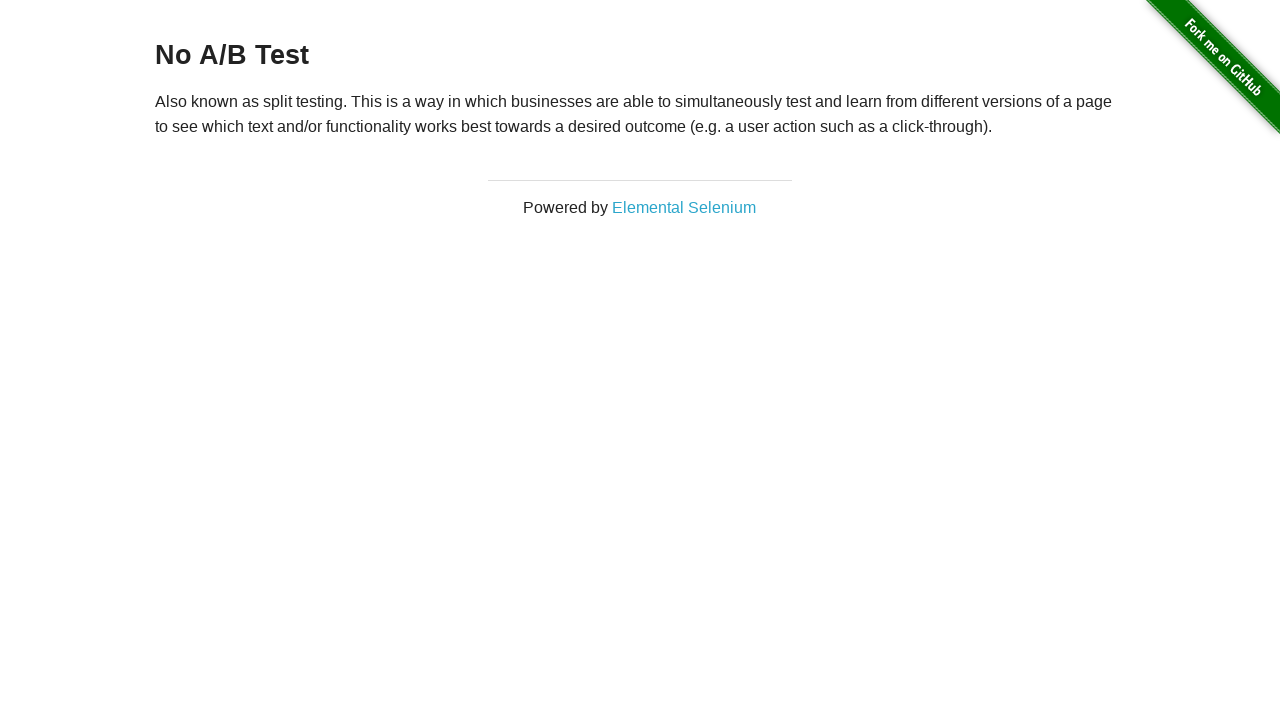